Tests JavaScript alert handling by clicking a button that triggers an alert, accepting it, then reading a value from the page, calculating a result using a mathematical formula, and submitting the answer.

Starting URL: http://suninjuly.github.io/alert_accept.html

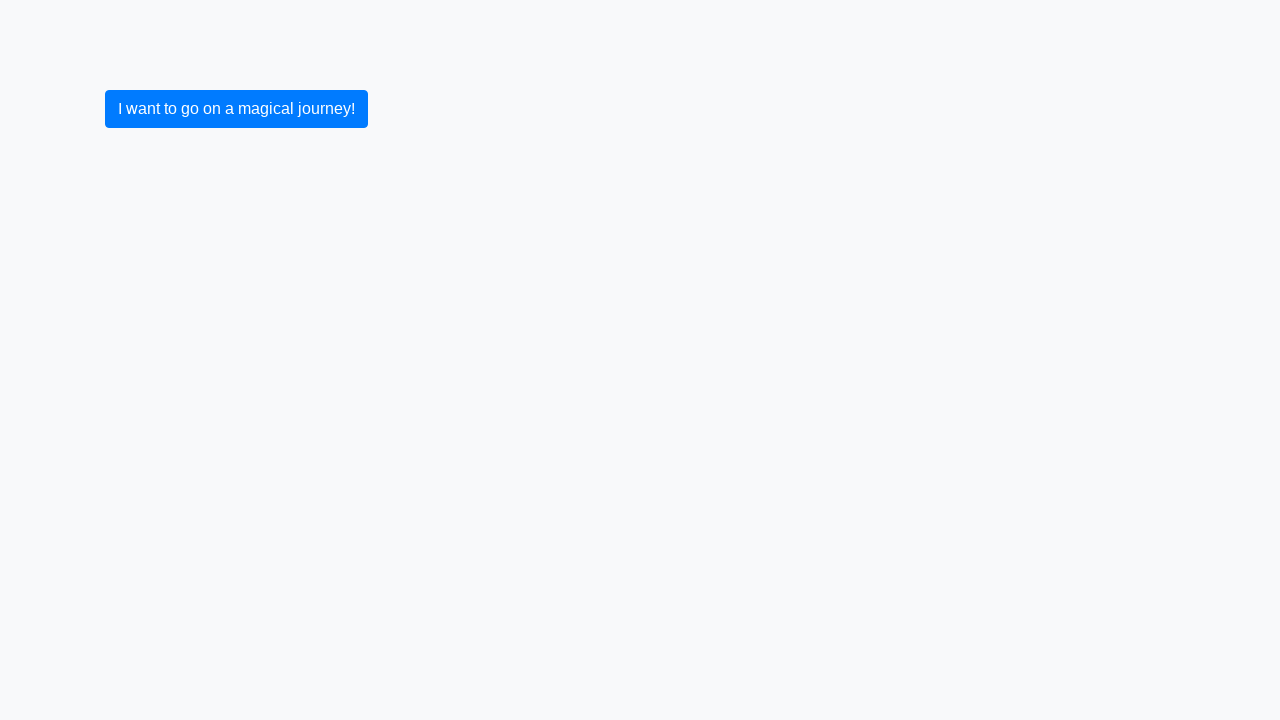

Set up dialog handler to accept JavaScript alerts
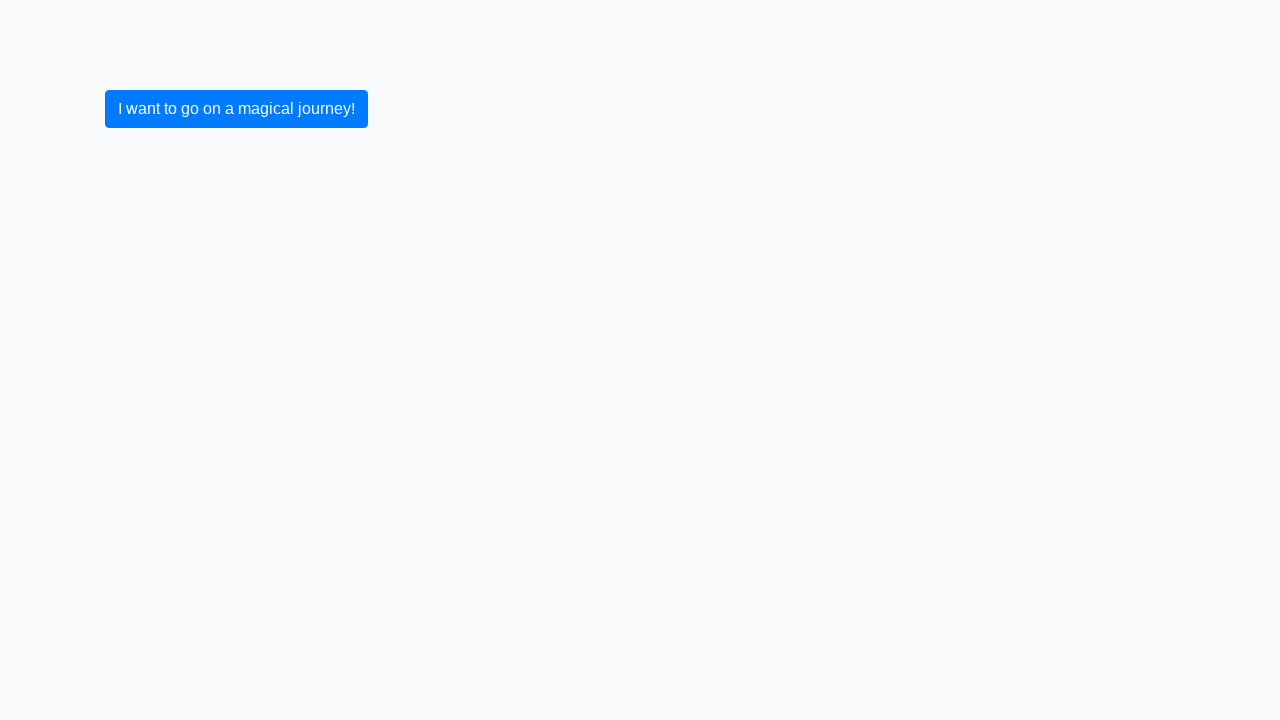

Clicked button to trigger JavaScript alert at (236, 109) on button.btn
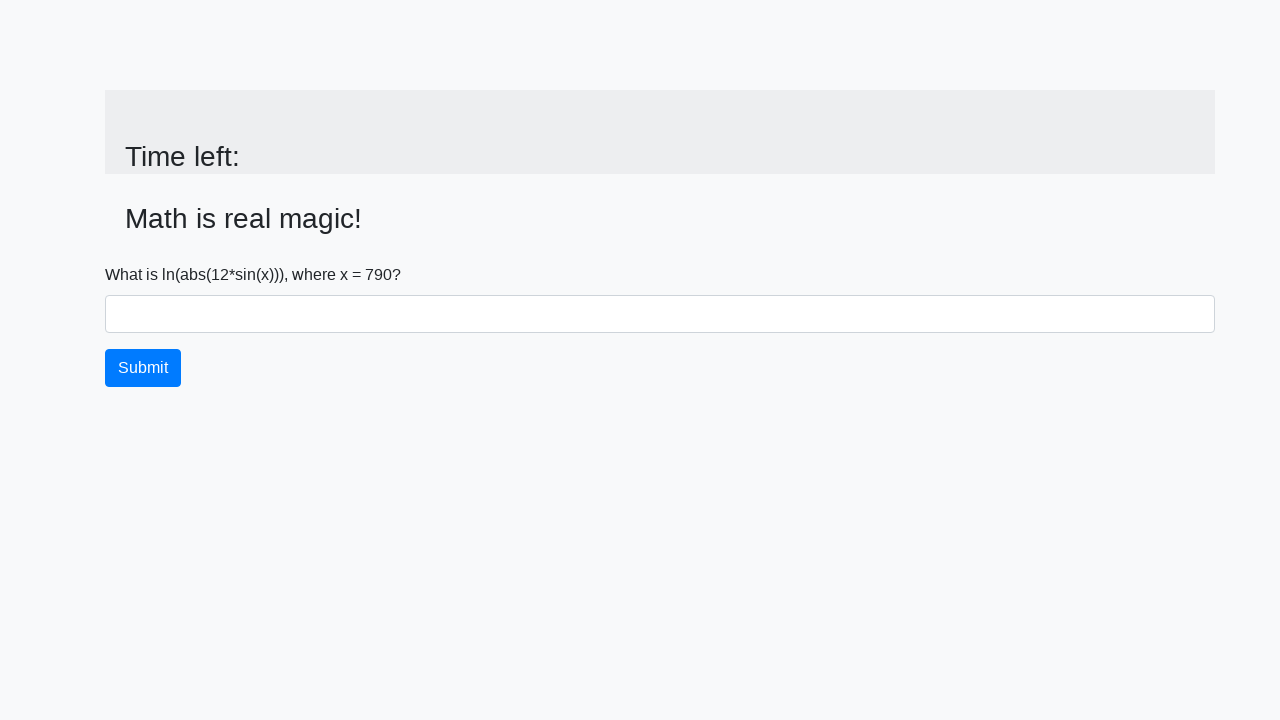

Alert was accepted and input value element loaded
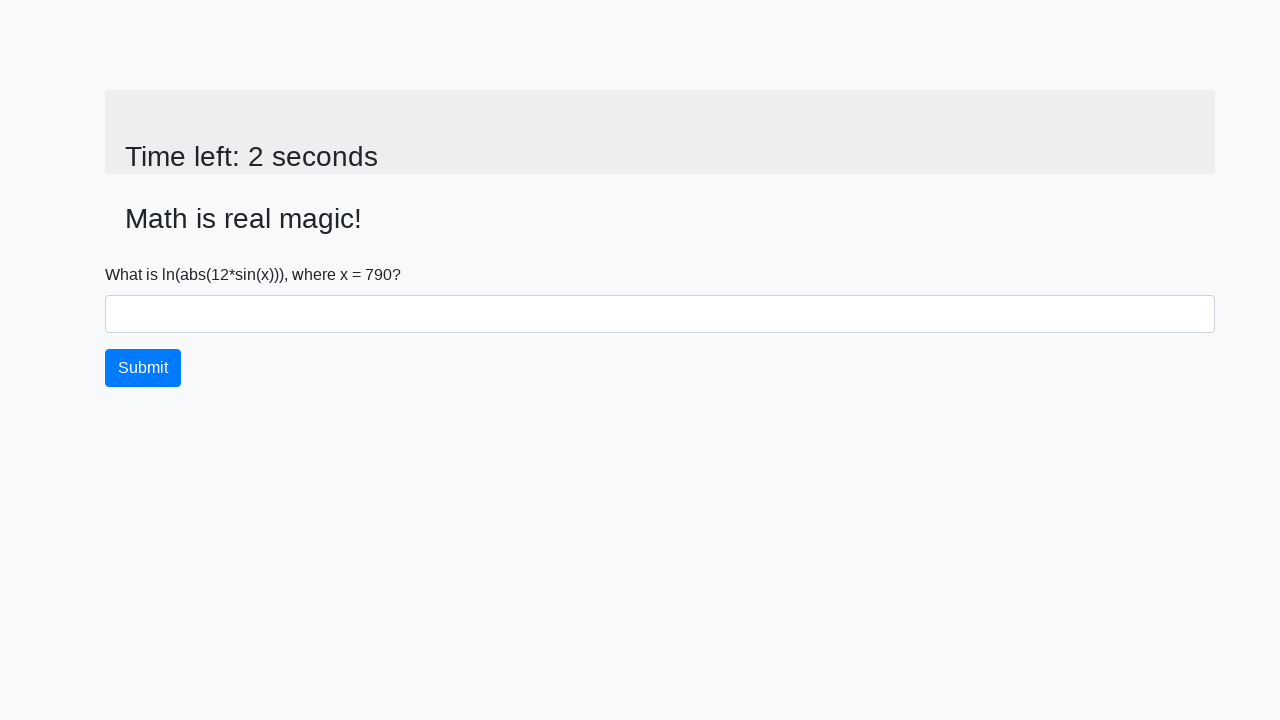

Retrieved value from page: 790
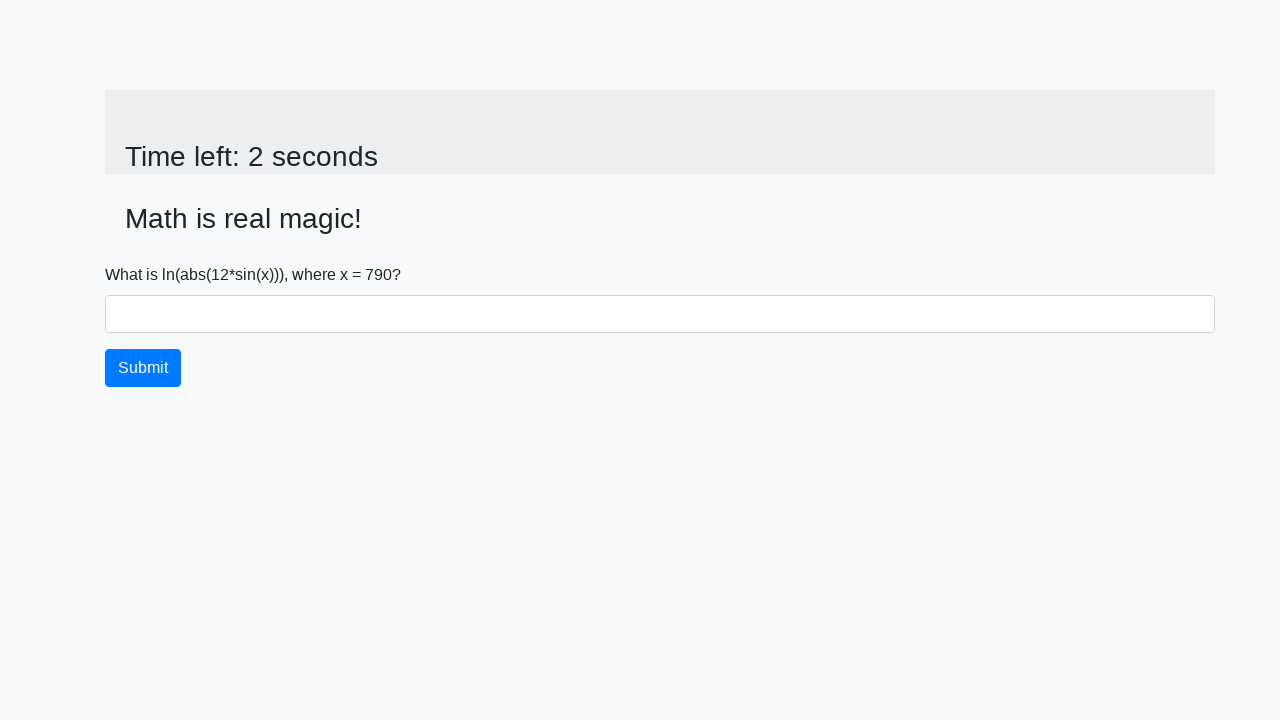

Calculated answer using formula: 2.47878324718832
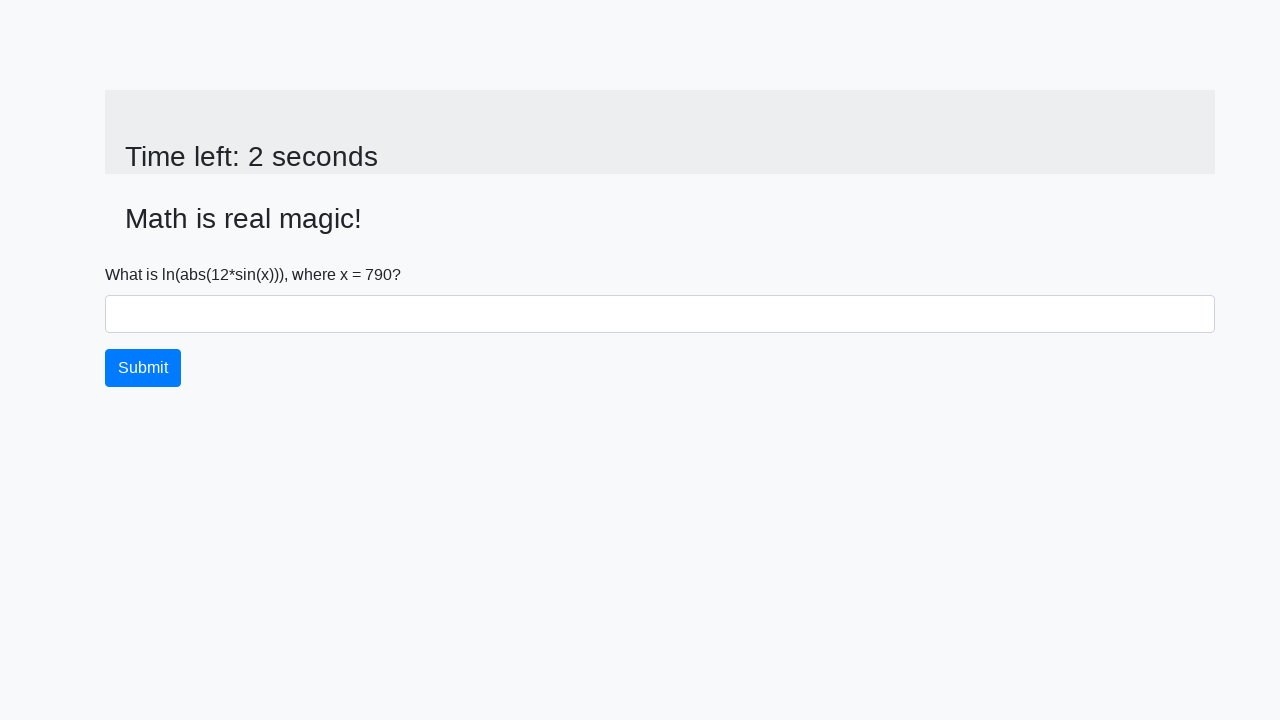

Filled answer field with calculated result: 2.47878324718832 on #answer
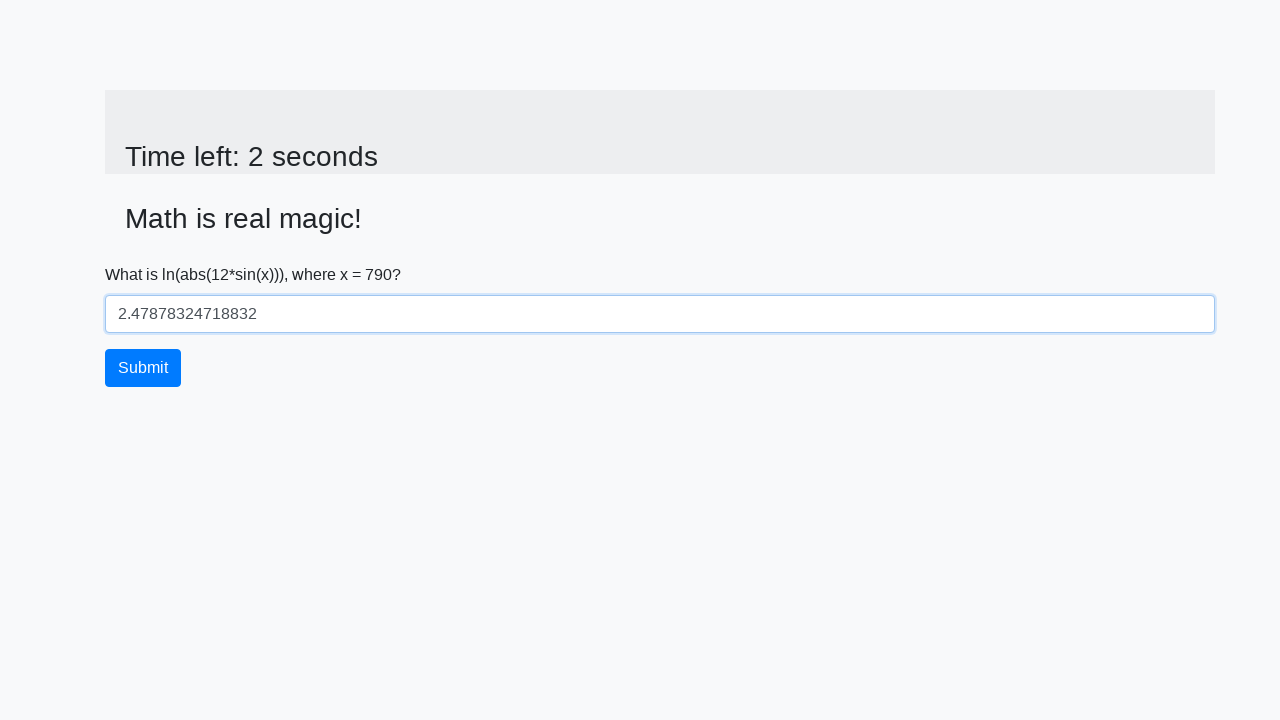

Clicked submit button to submit the answer at (143, 368) on button.btn
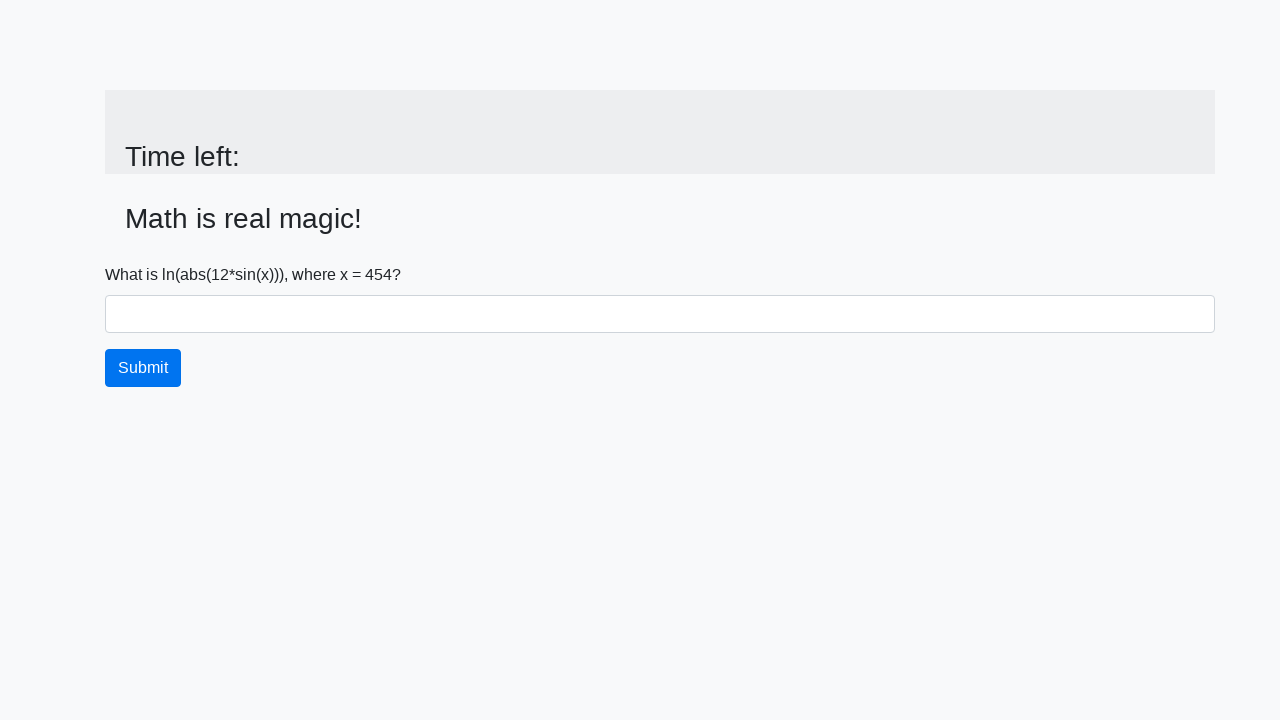

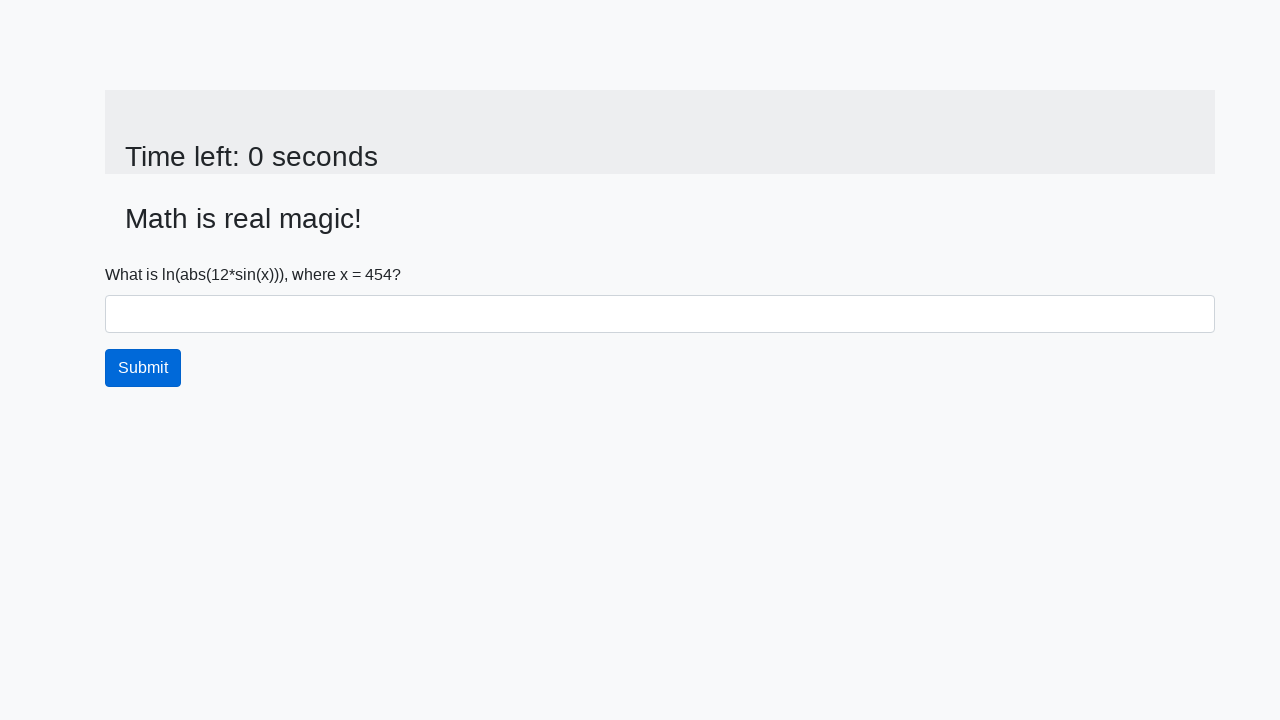